Tests drag and drop functionality by navigating to the drag and drop page and using JavaScript to simulate dragging element A to element B's position

Starting URL: https://the-internet.herokuapp.com/

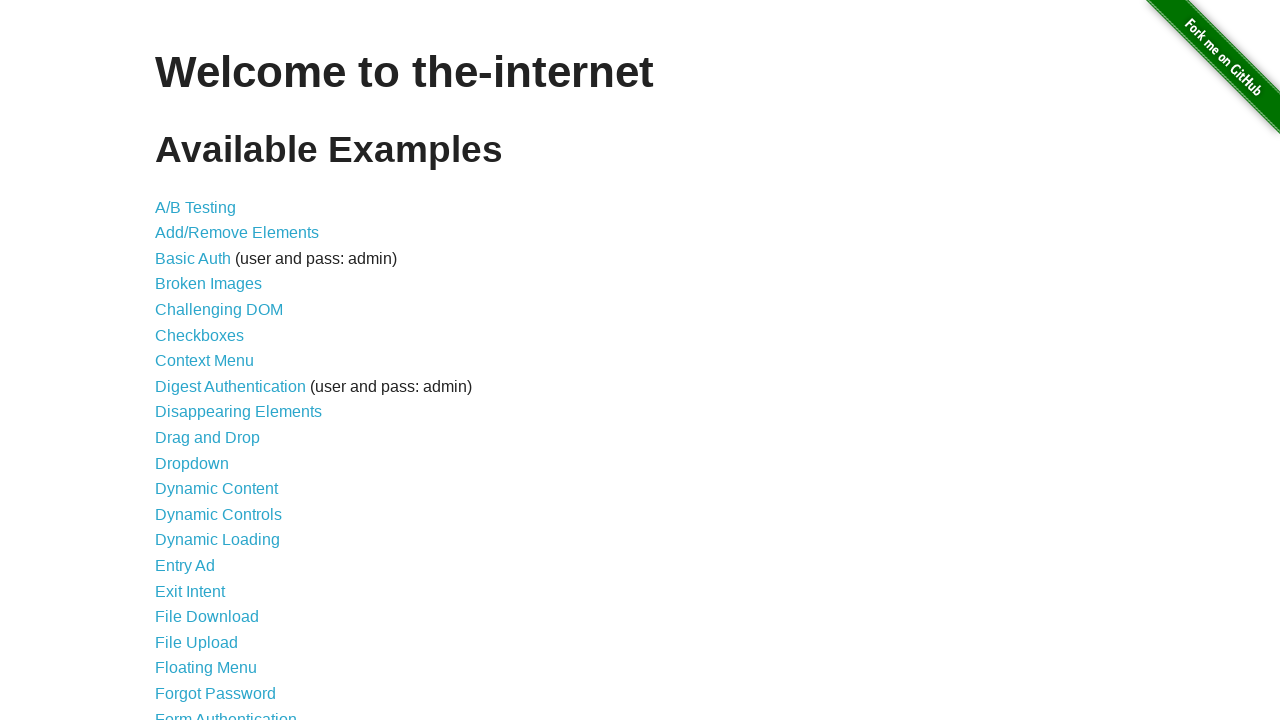

Clicked on drag and drop link at (208, 438) on a[href='/drag_and_drop']
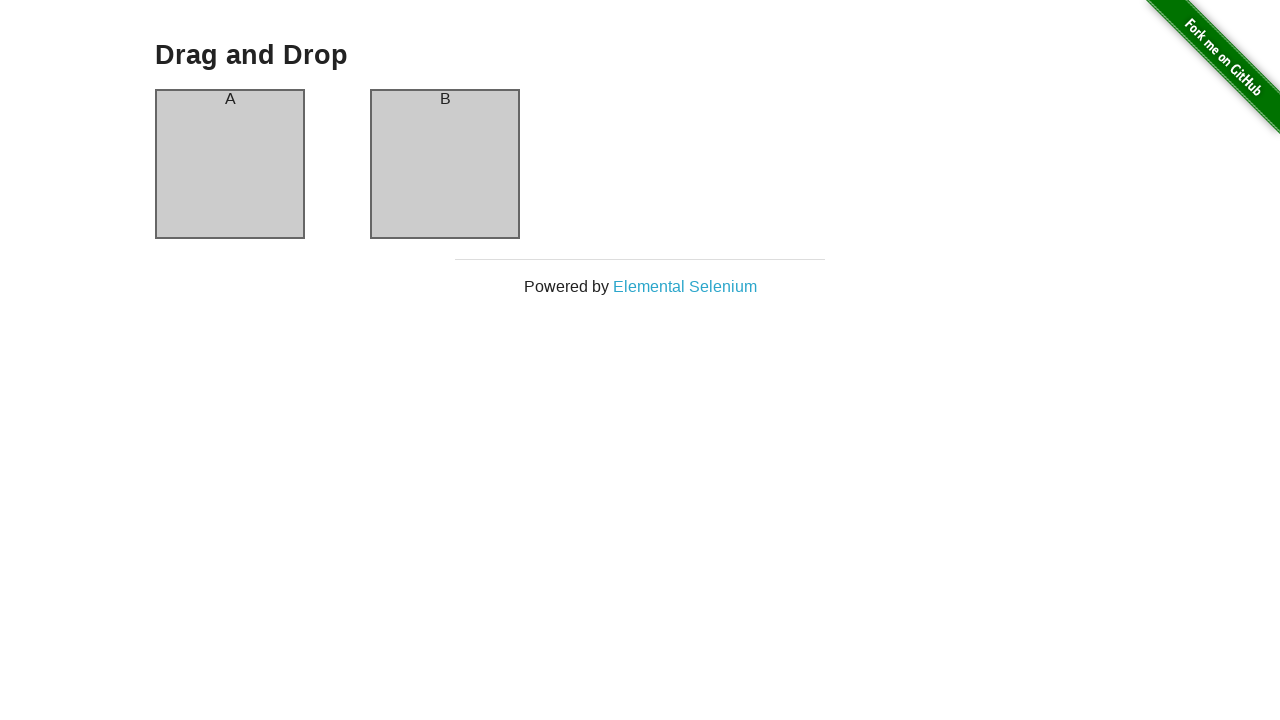

Drag and drop page loaded
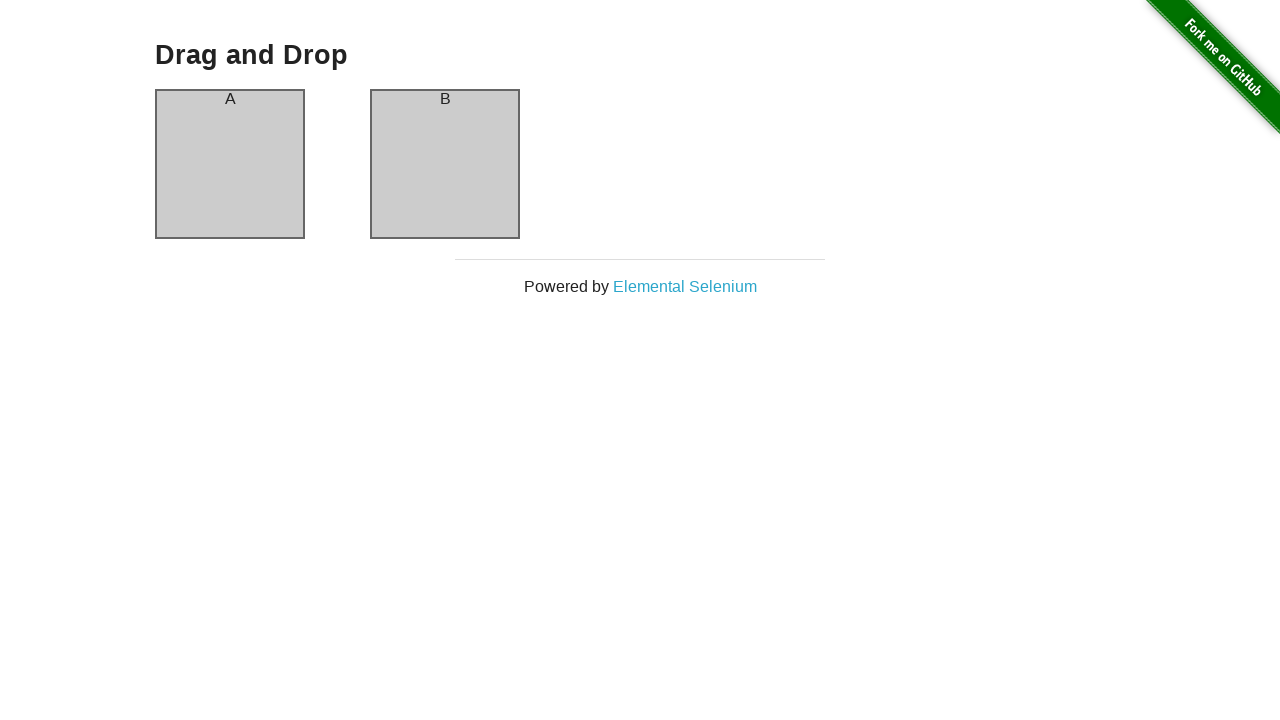

Executed JavaScript to simulate drag and drop from column A to column B
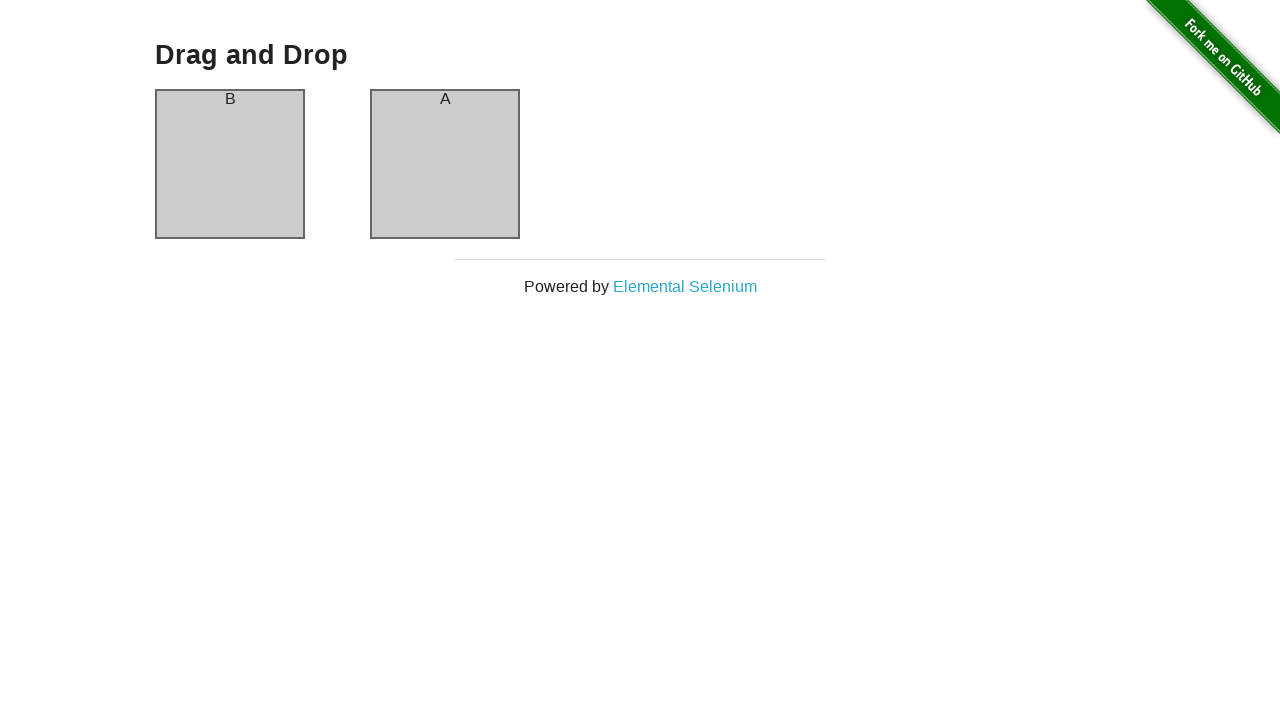

Verified column A now contains element B
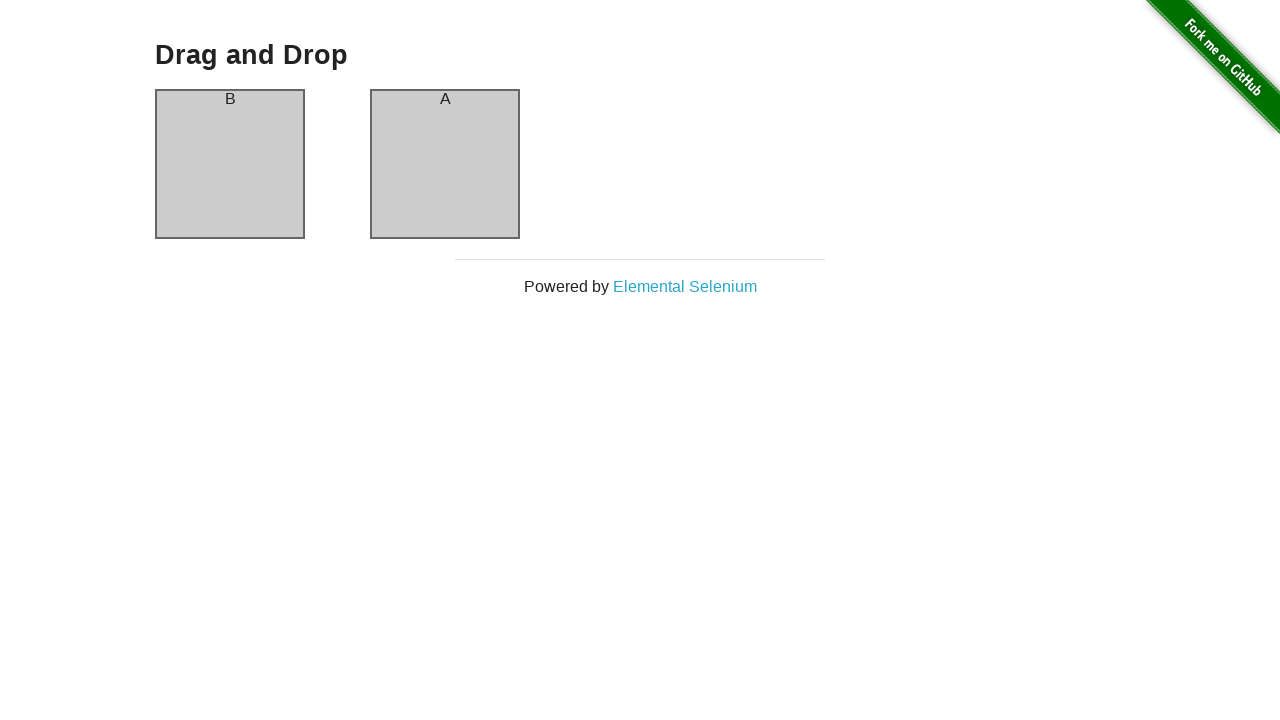

Verified column B now contains element A - drag and drop successful
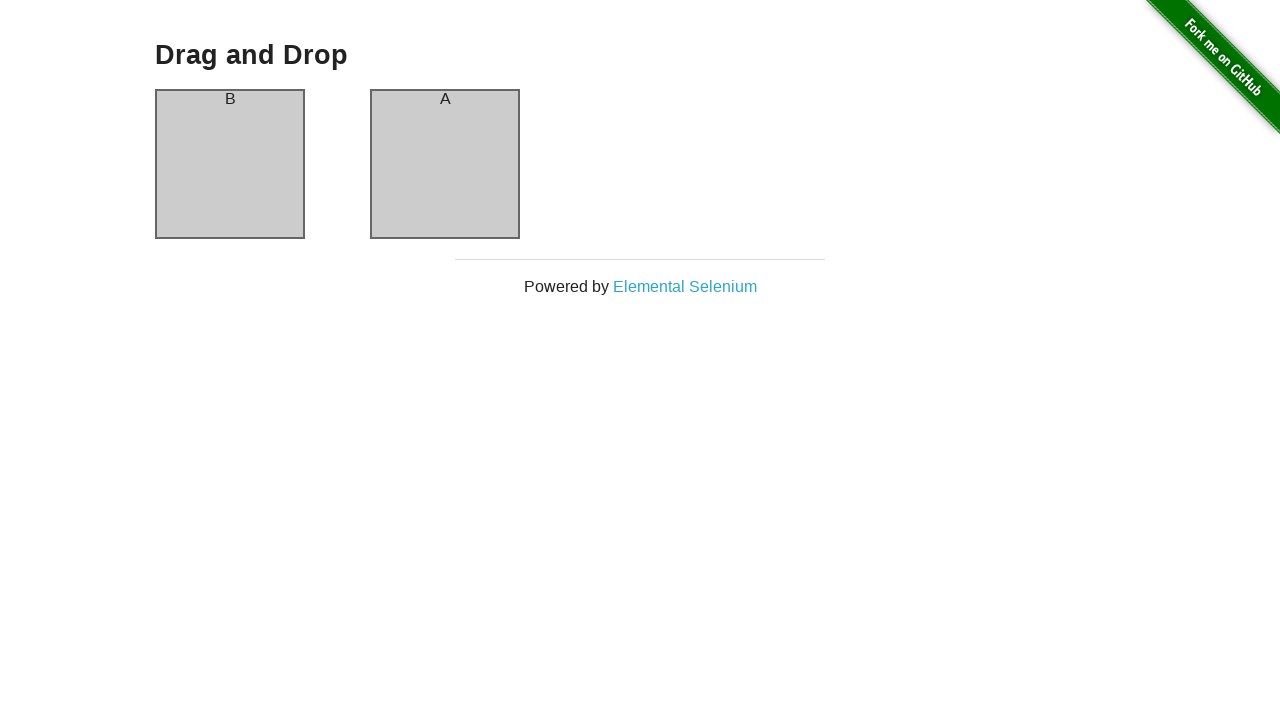

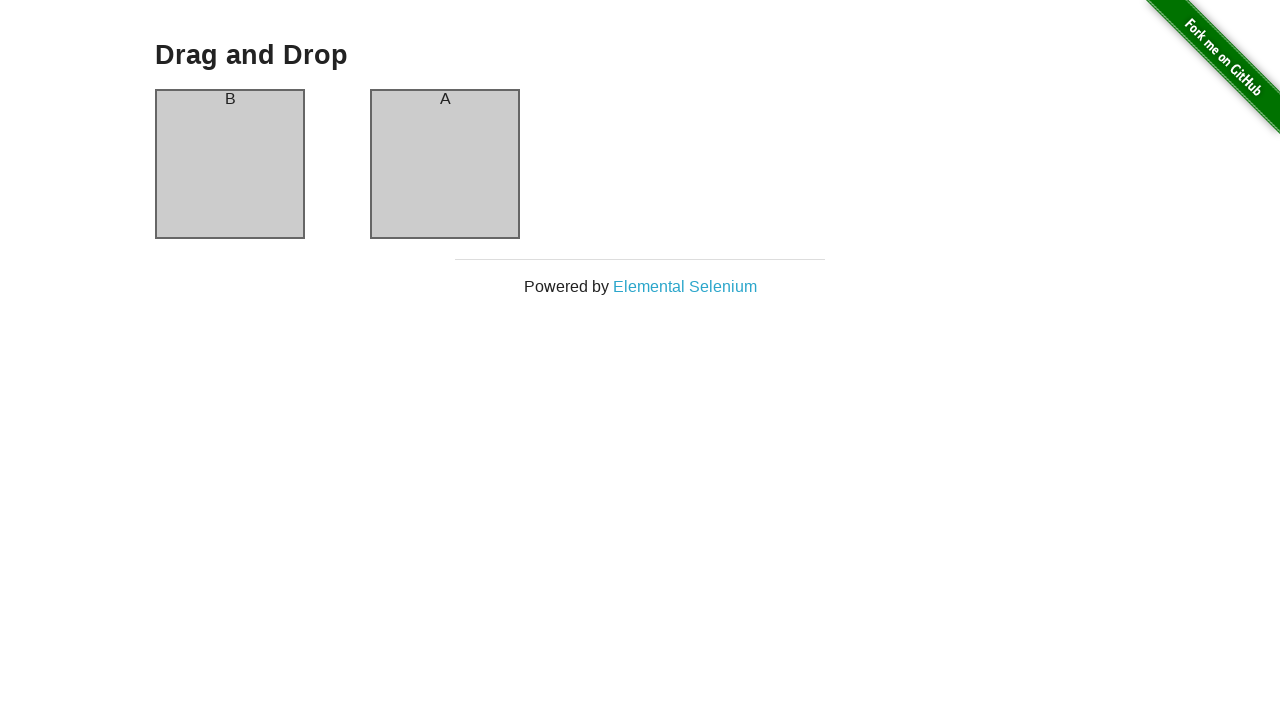